Tests dynamic loading functionality where content is rendered after clicking Start button. Clicks the start button and waits for the "Hello World!" finish text to appear after the loading bar completes.

Starting URL: http://the-internet.herokuapp.com/dynamic_loading/2

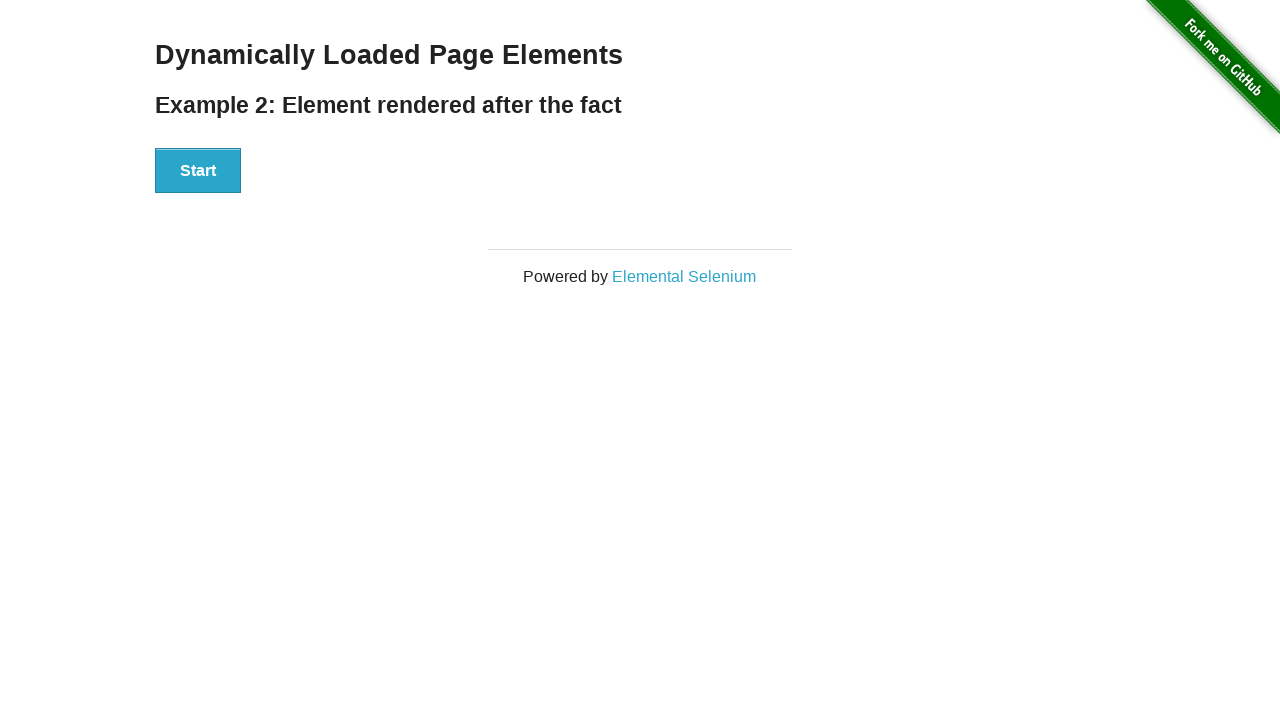

Clicked the Start button to trigger dynamic loading at (198, 171) on #start button
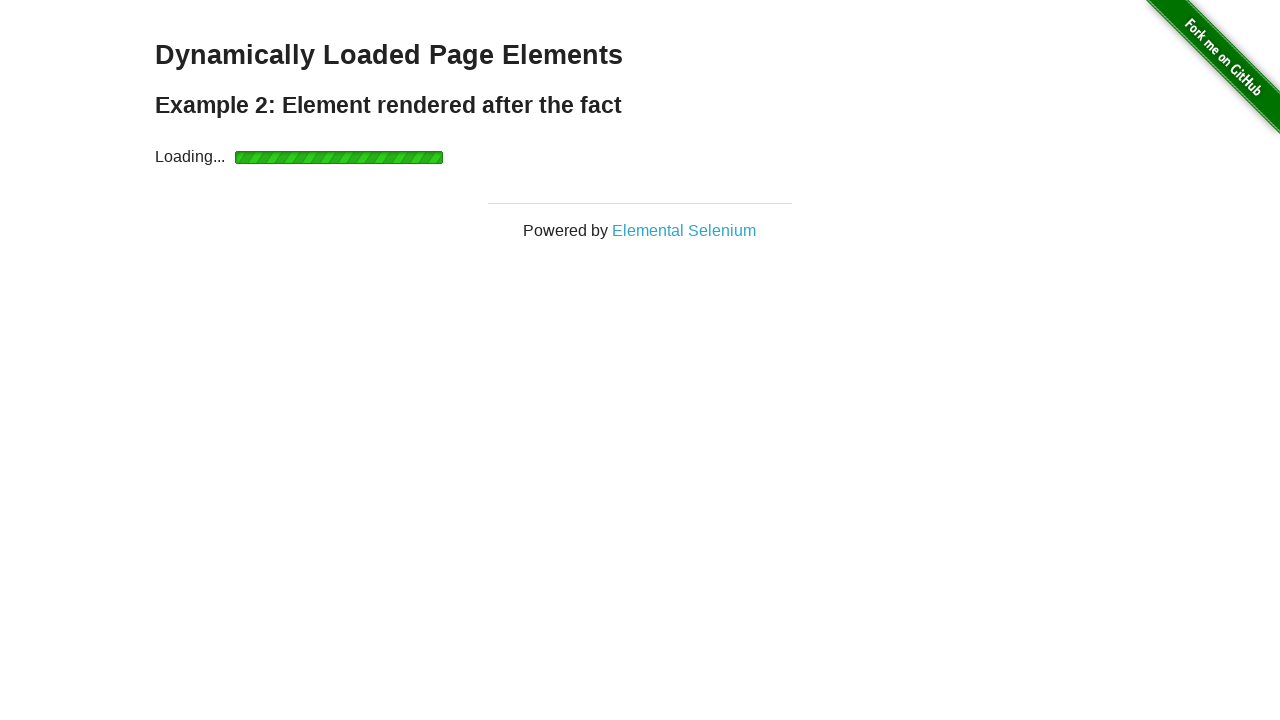

Waited for the finish element to become visible after loading completes
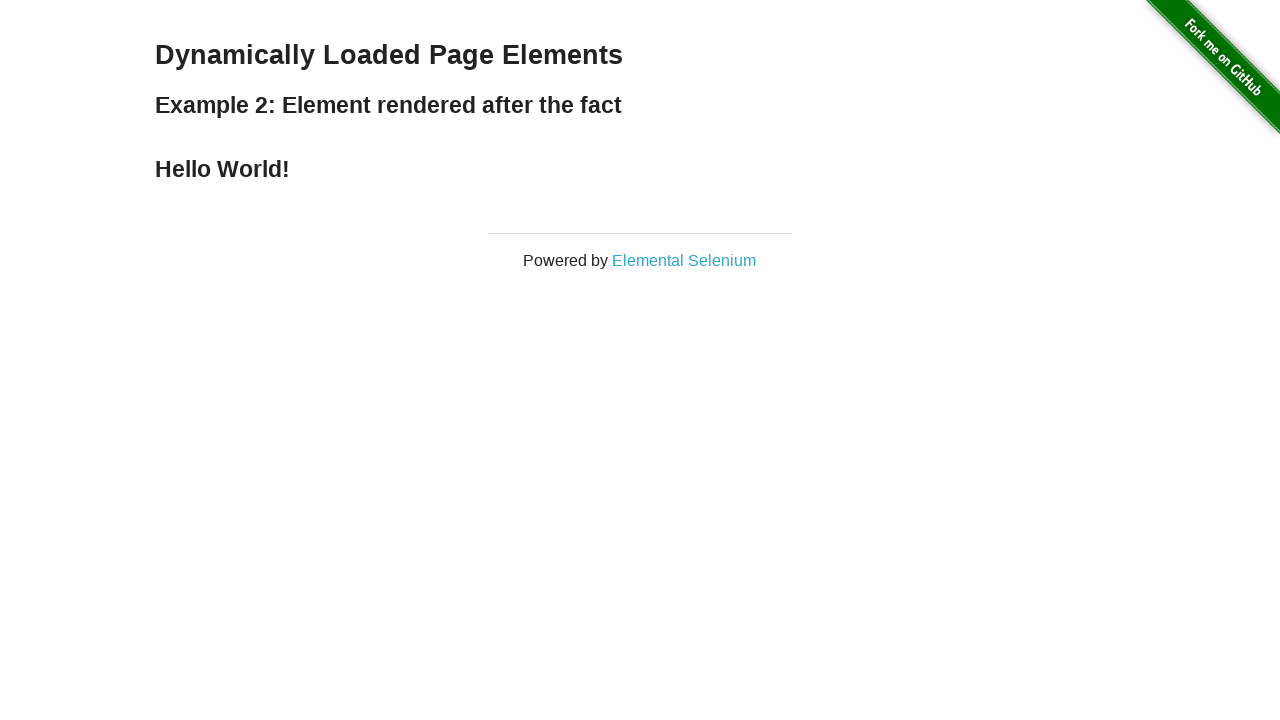

Verified that the 'Hello World!' finish text is displayed
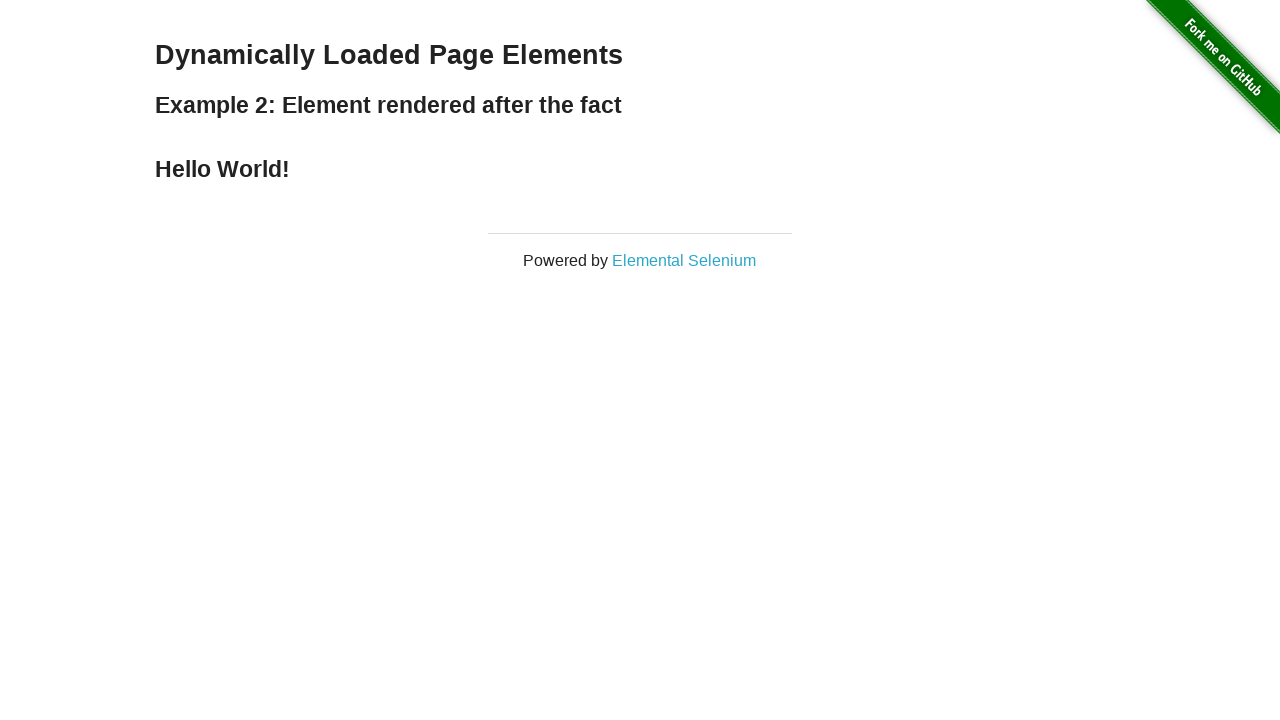

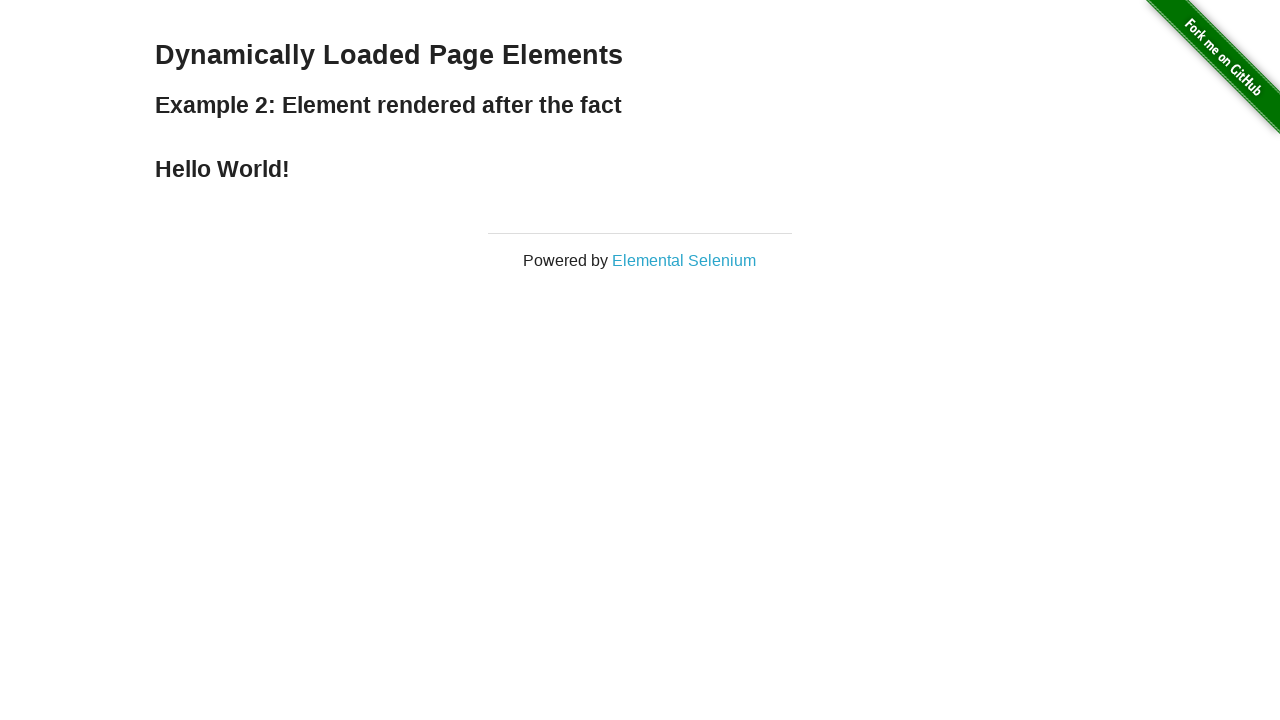